Navigates to Shopsy.in website and waits for links to load on the page to verify the page content is accessible.

Starting URL: https://www.shopsy.in/

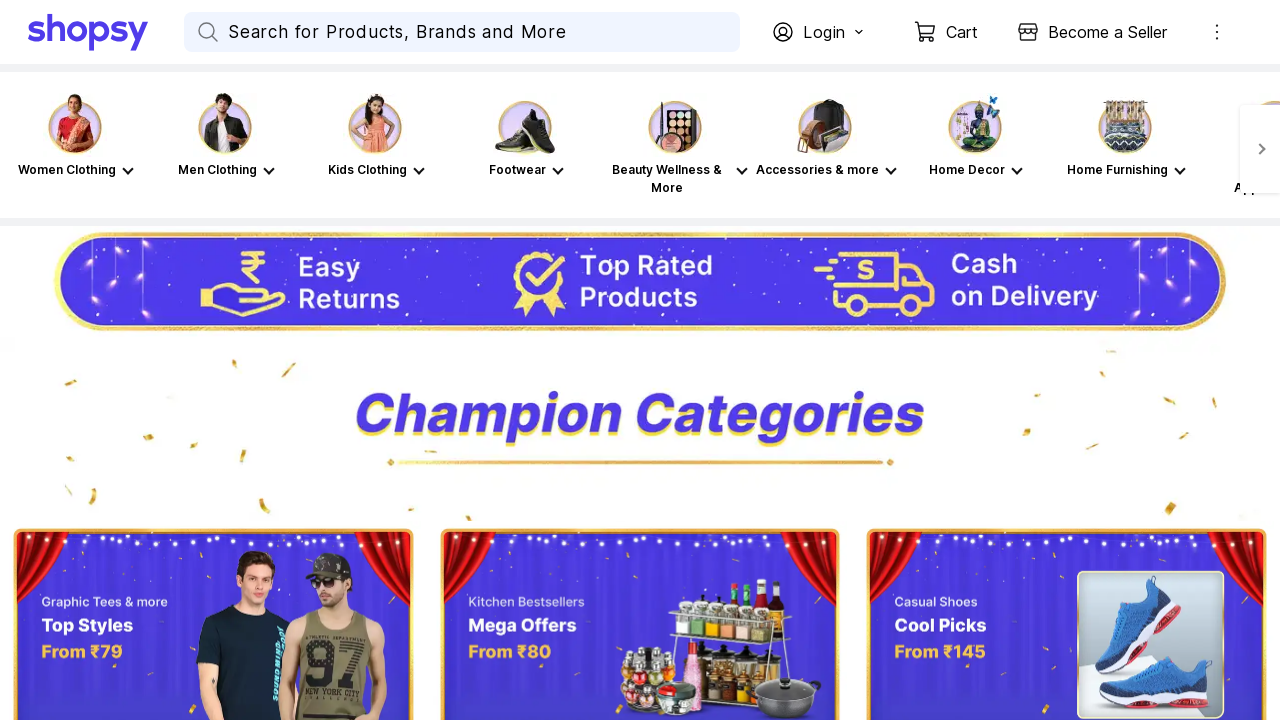

Navigated to Shopsy.in website
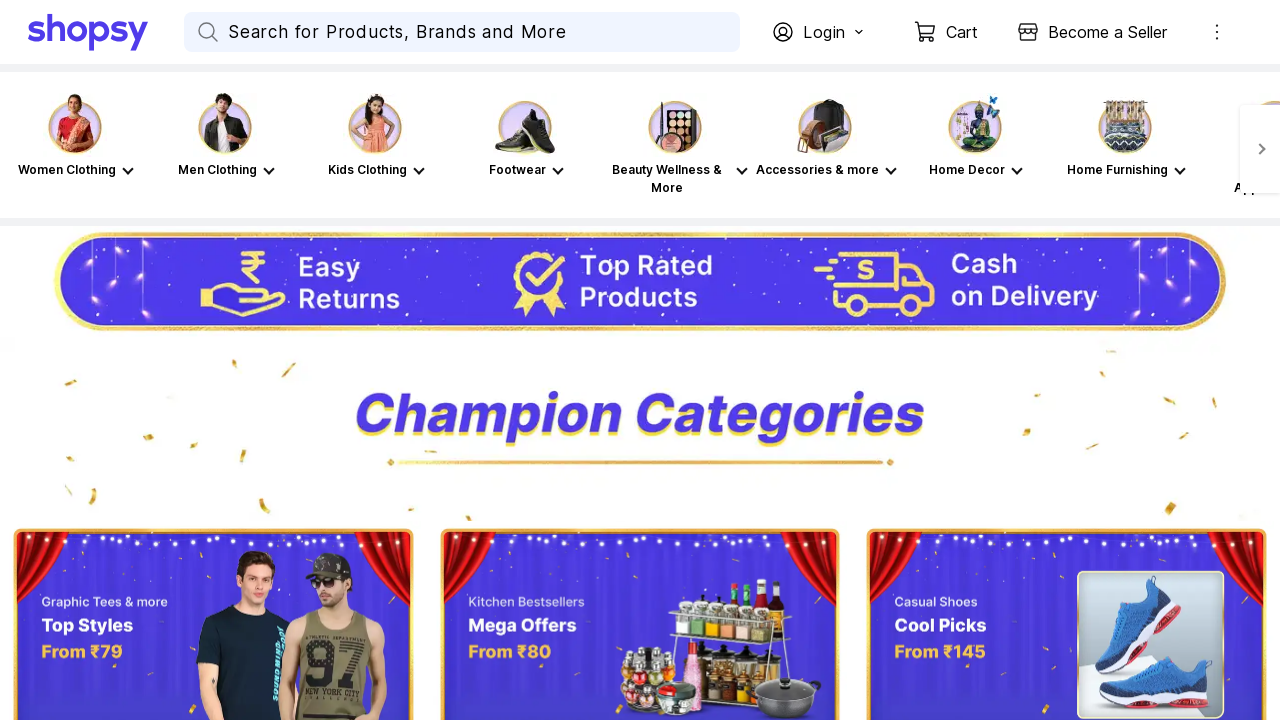

Waited for links to load on the page
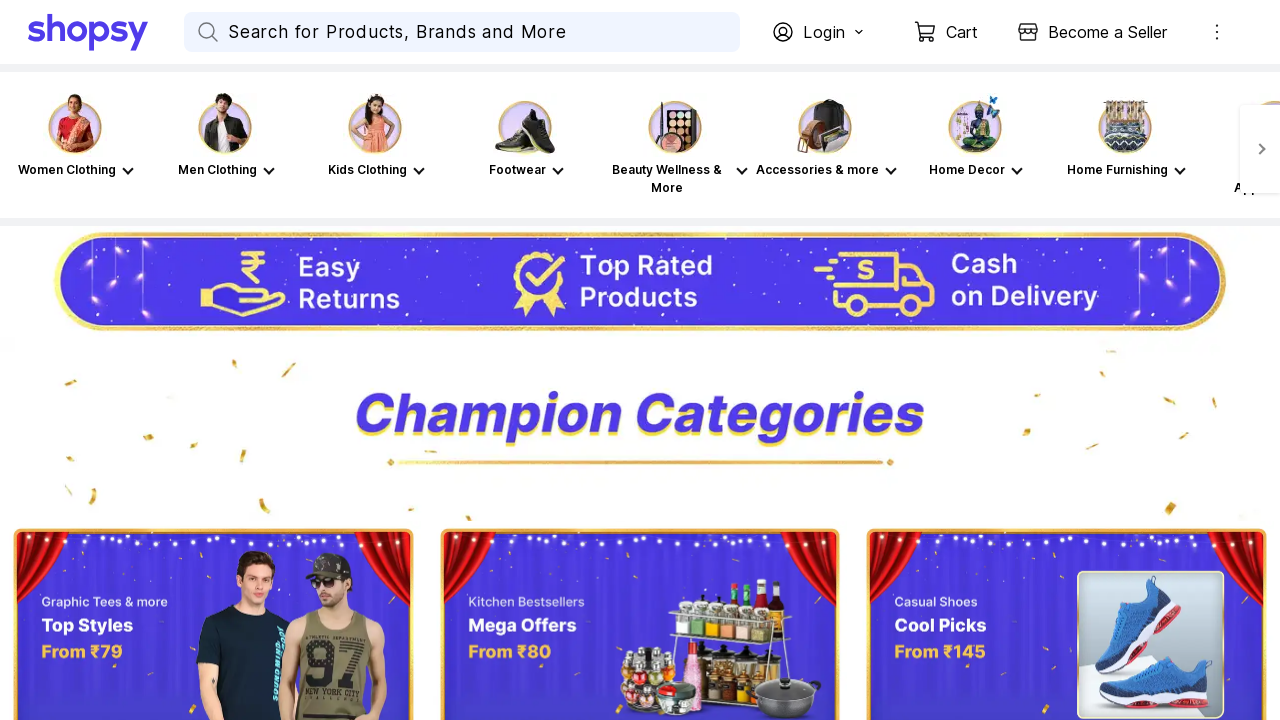

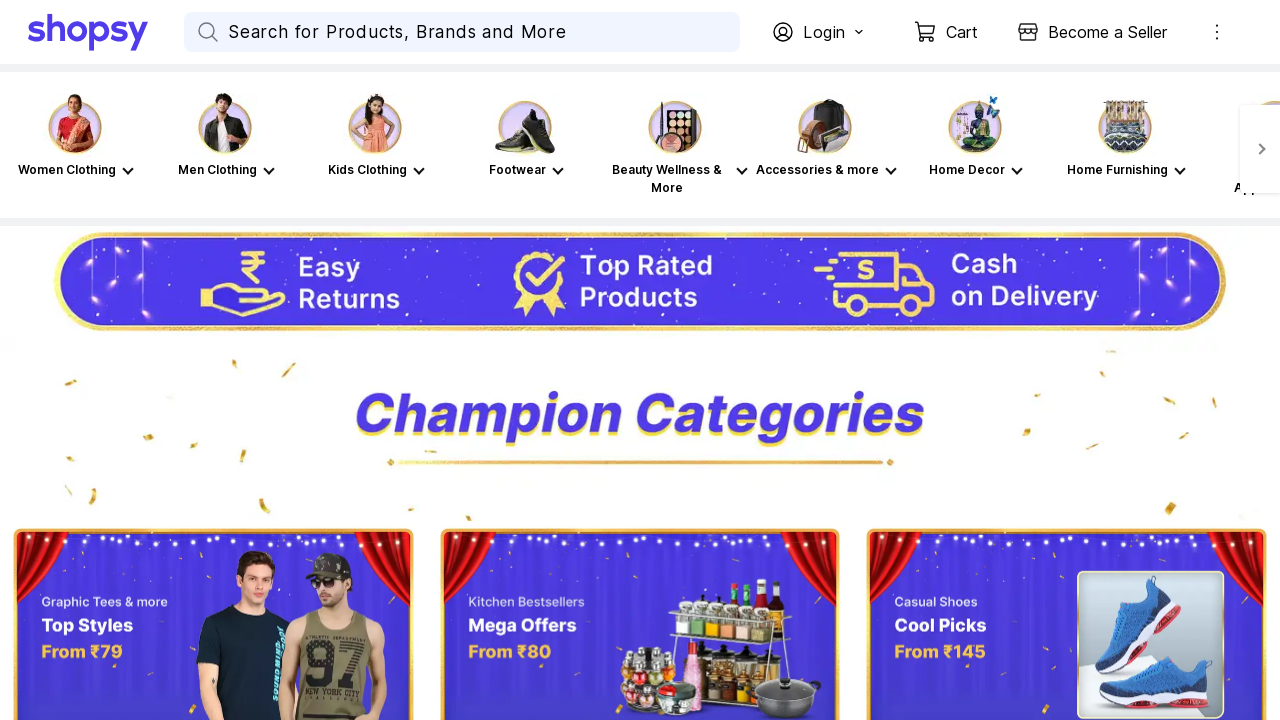